Tests that the browser back button works correctly with filter navigation

Starting URL: https://demo.playwright.dev/todomvc

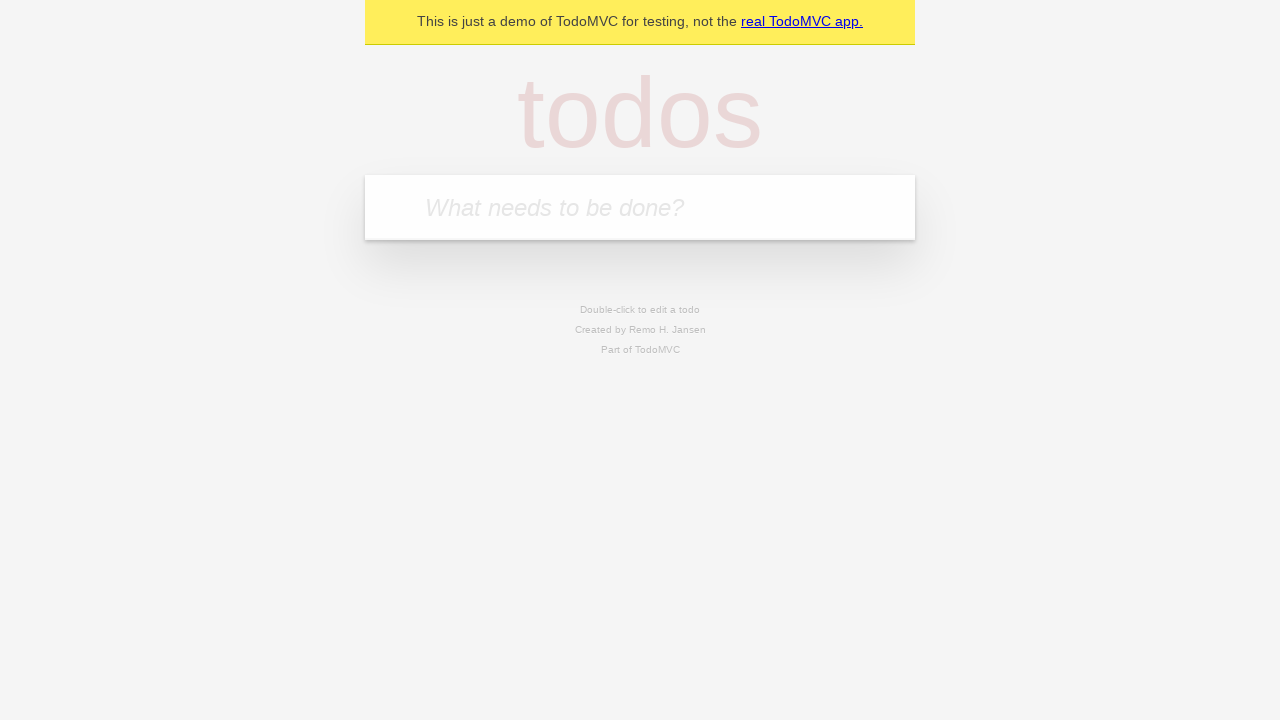

Filled new todo input with 'buy some cheese' on .new-todo
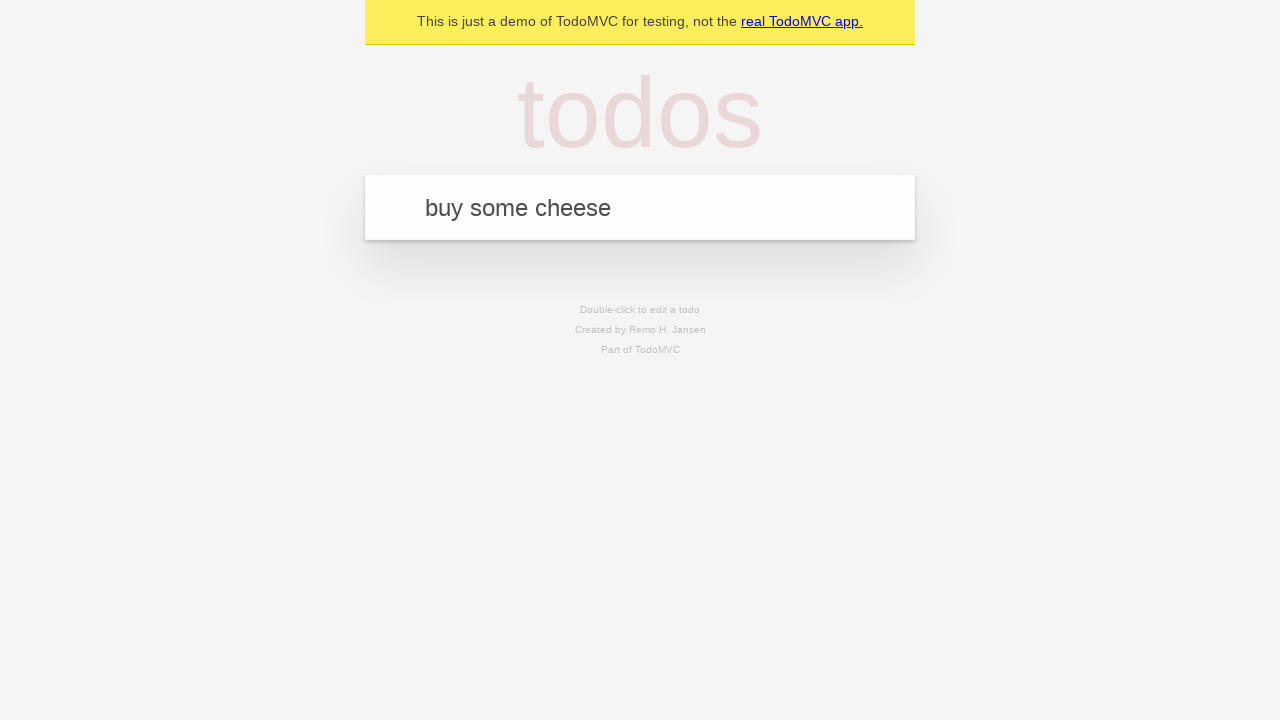

Pressed Enter to create first todo on .new-todo
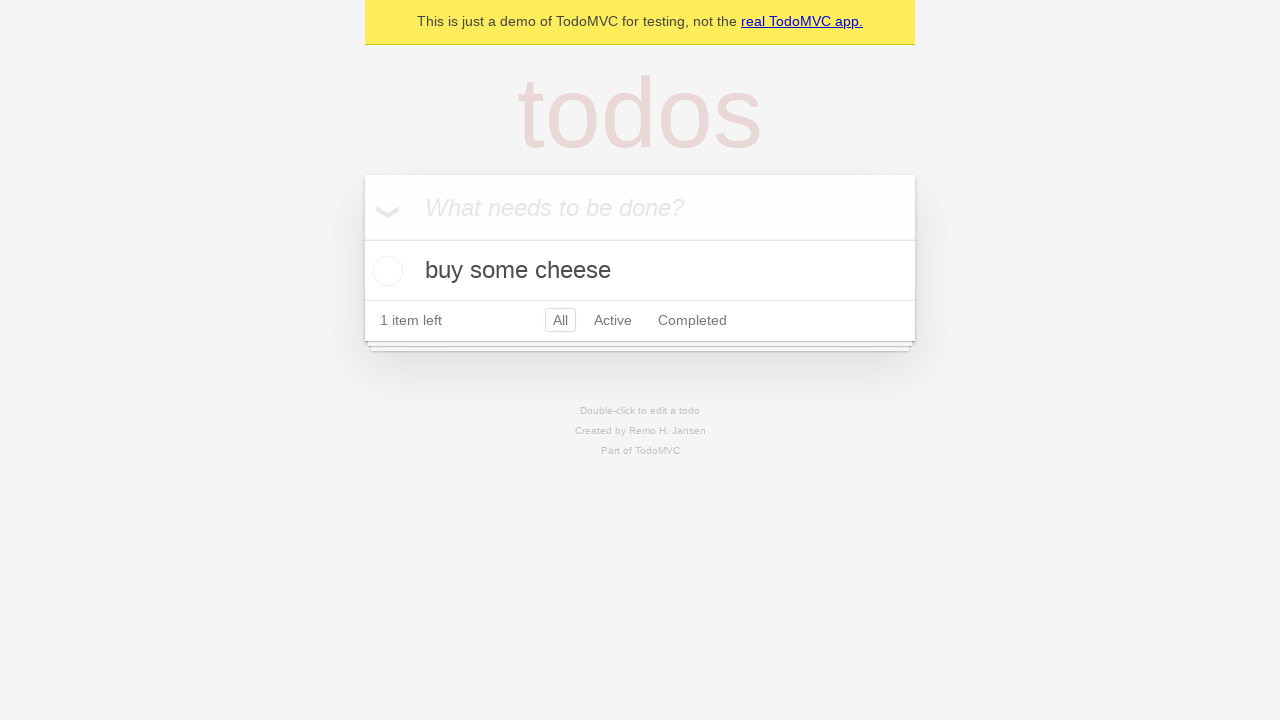

Filled new todo input with 'feed the cat' on .new-todo
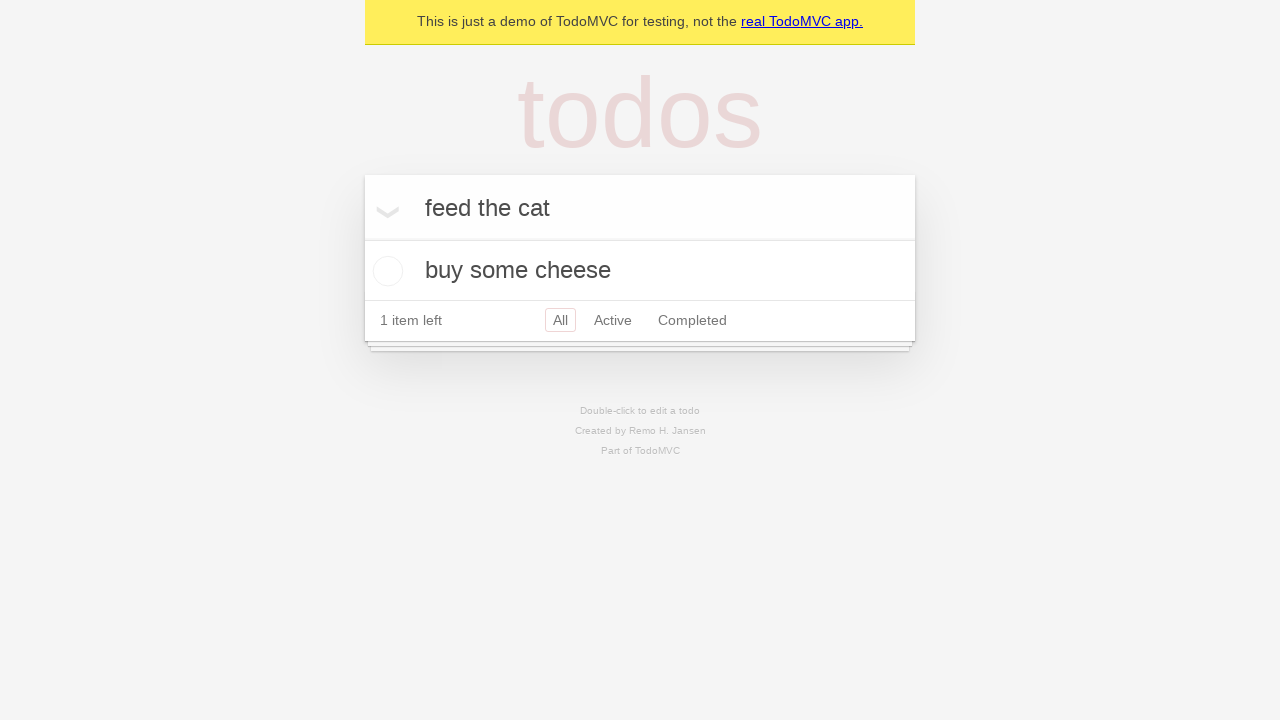

Pressed Enter to create second todo on .new-todo
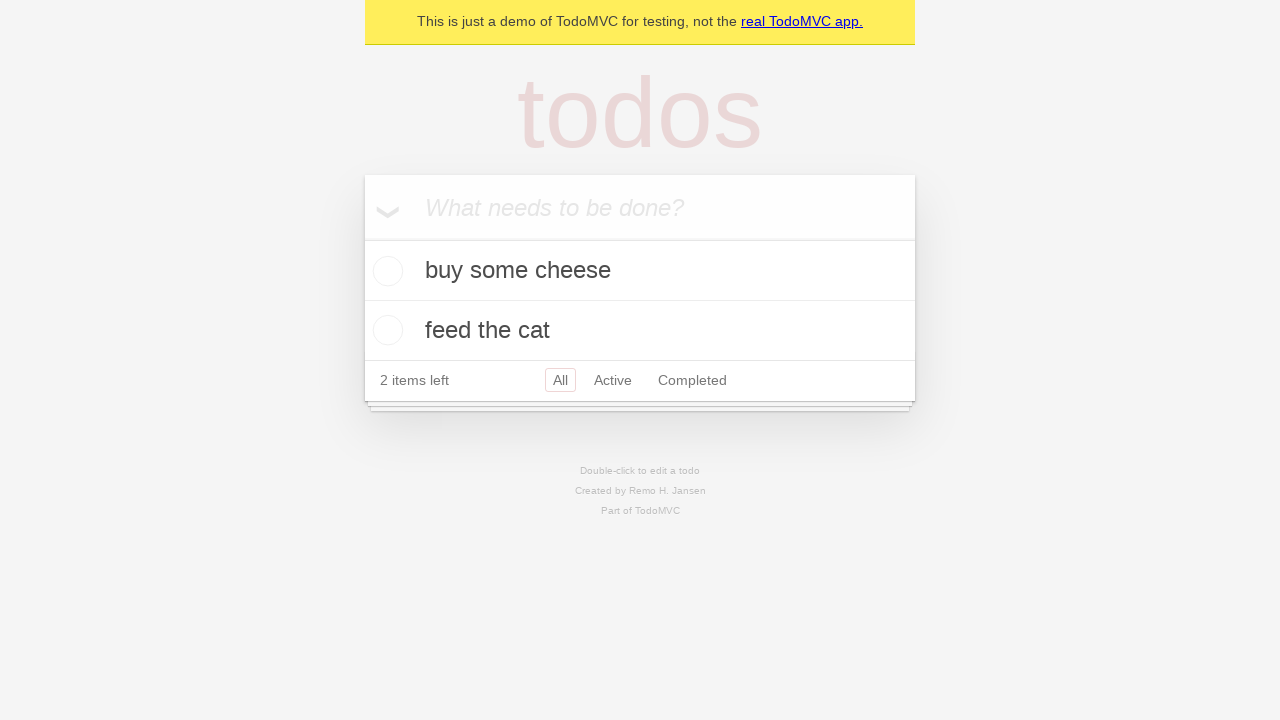

Filled new todo input with 'book a doctors appointment' on .new-todo
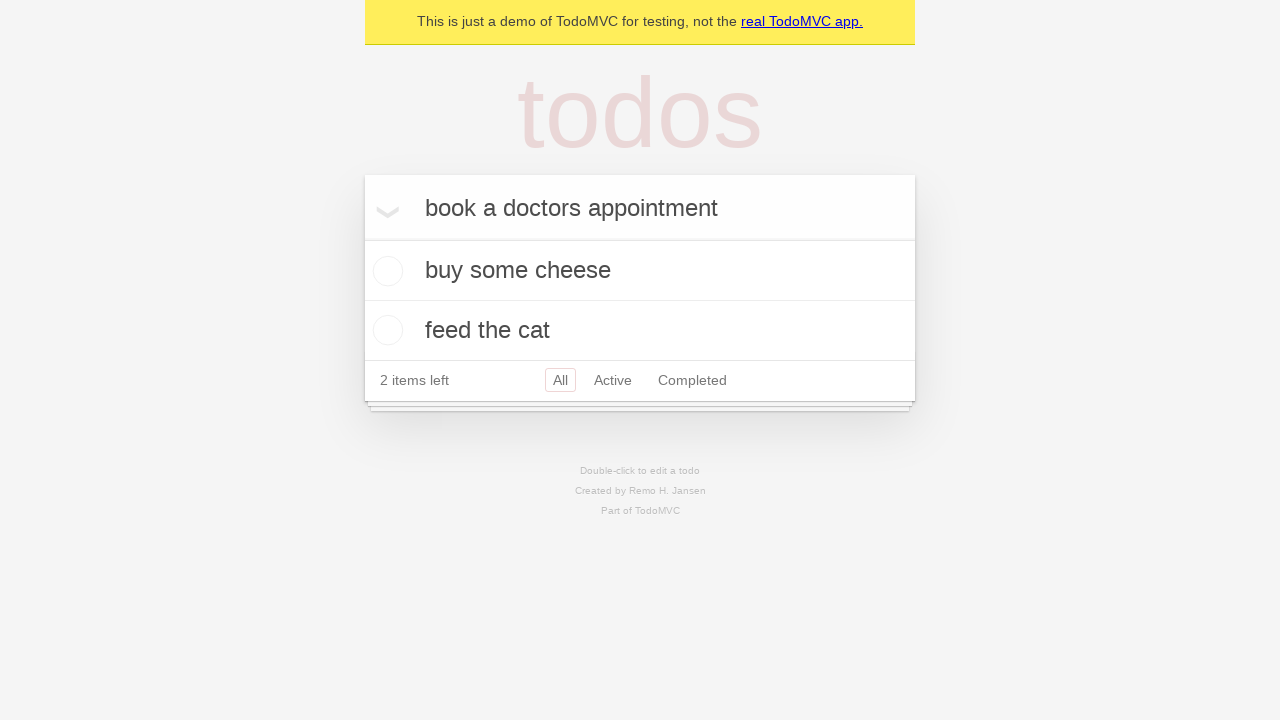

Pressed Enter to create third todo on .new-todo
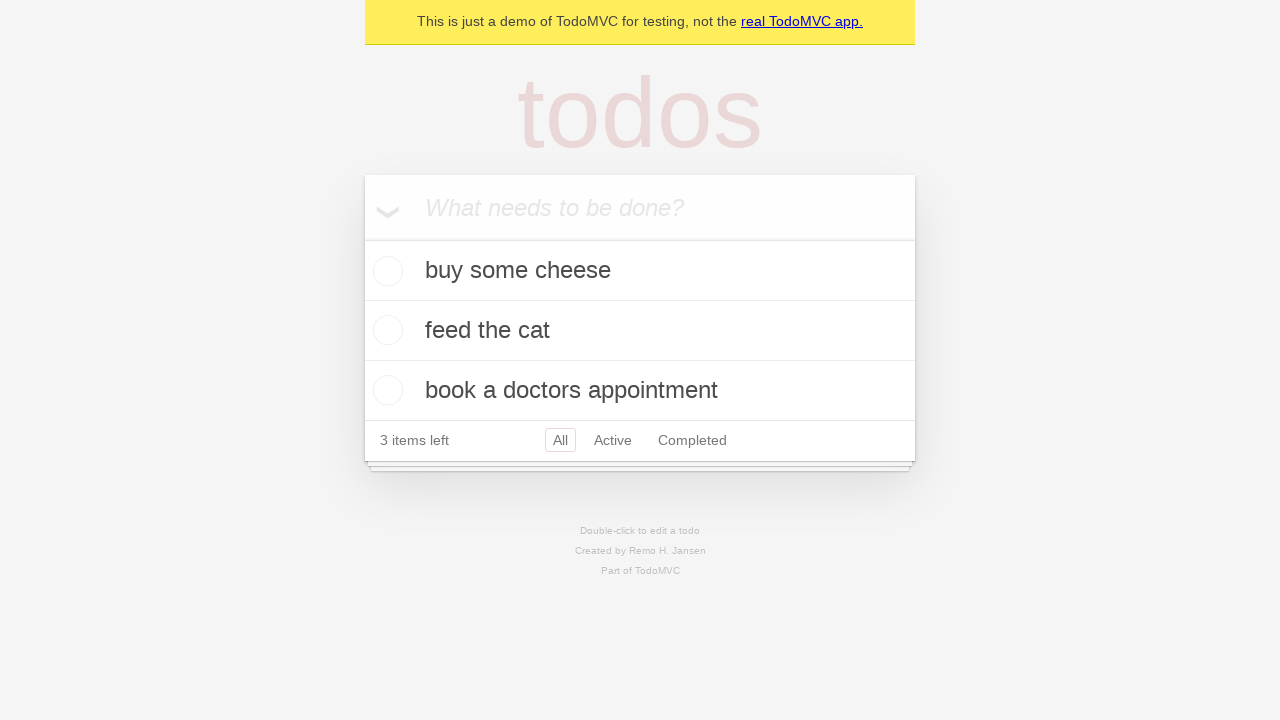

Checked the second todo item at (385, 330) on .todo-list li .toggle >> nth=1
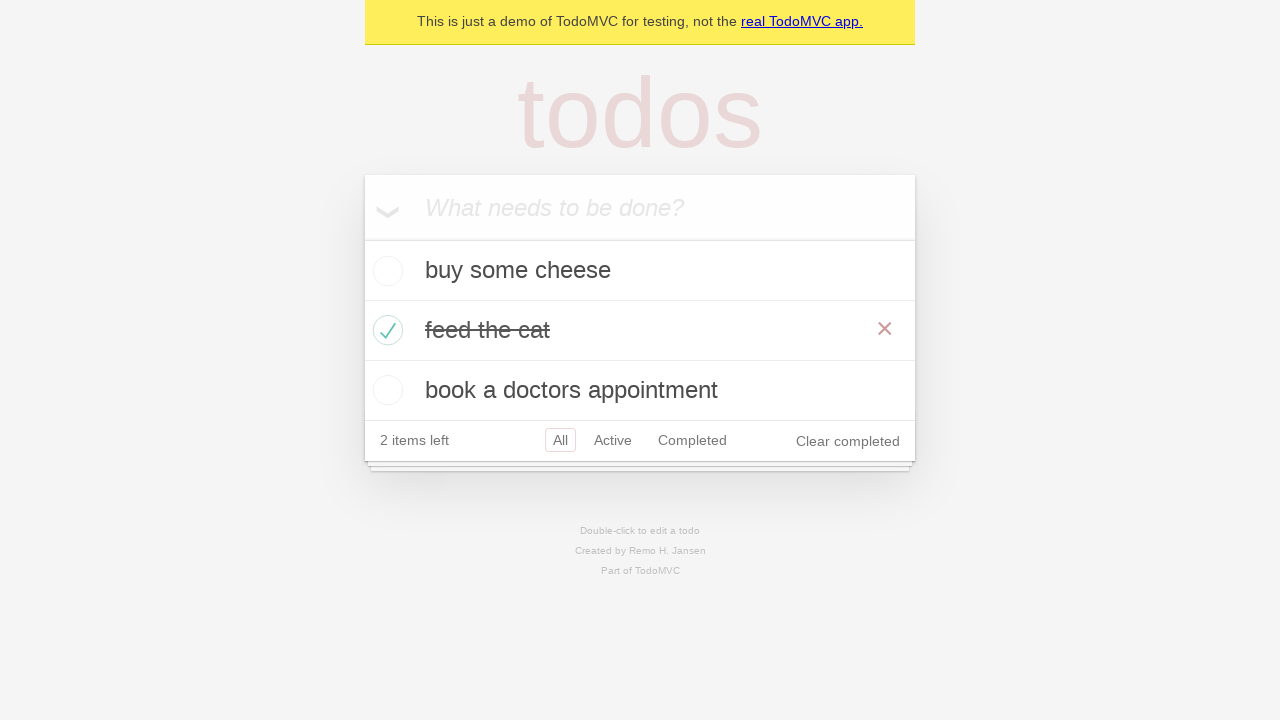

Clicked 'All' filter at (560, 440) on .filters >> text=All
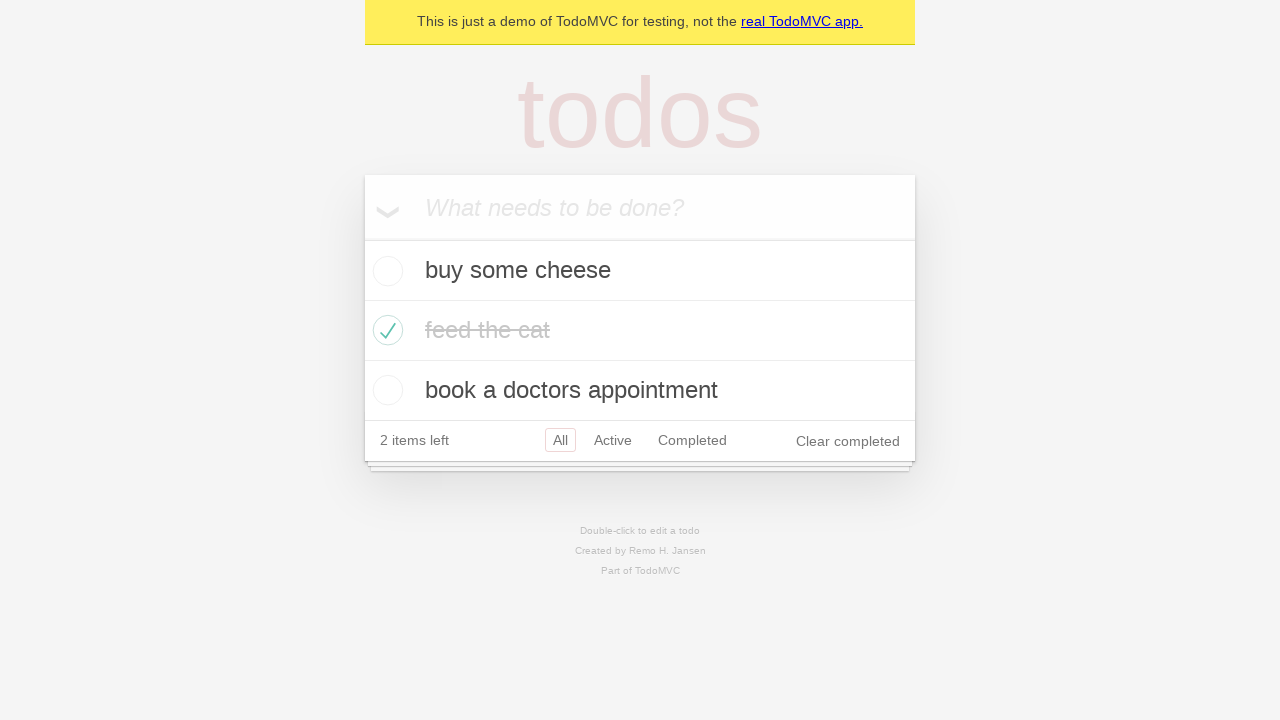

Clicked 'Active' filter at (613, 440) on .filters >> text=Active
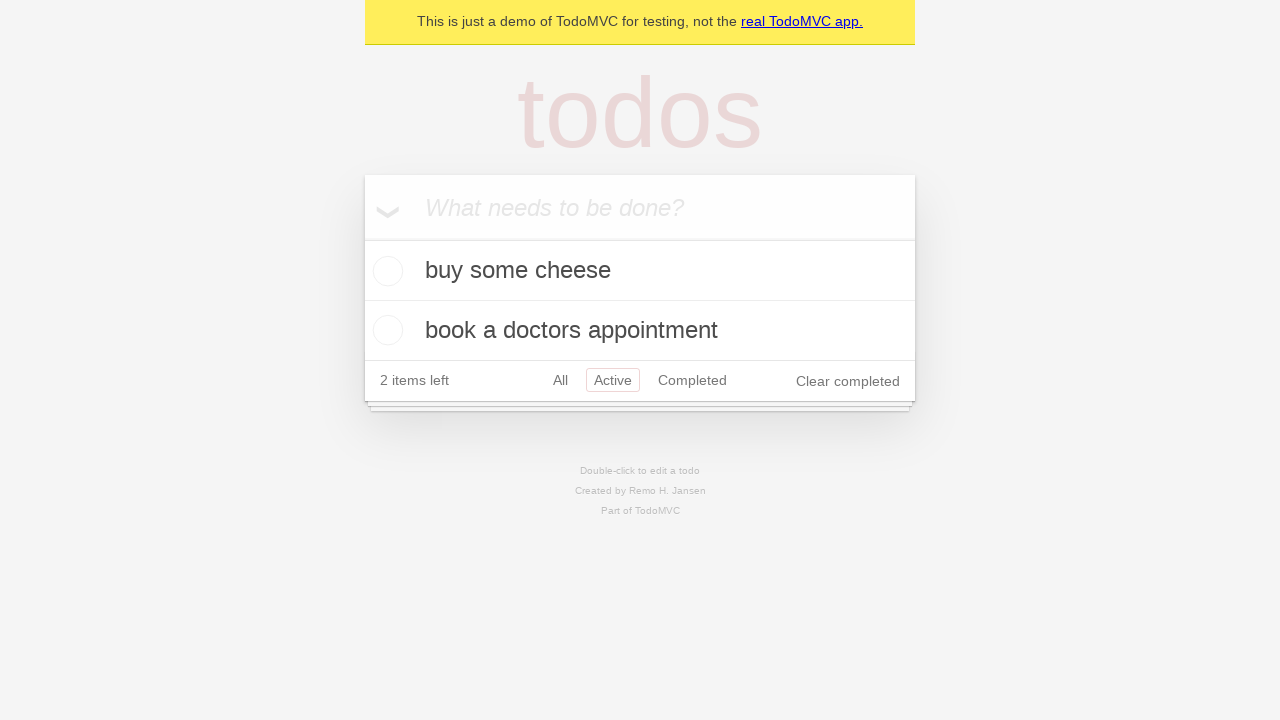

Clicked 'Completed' filter at (692, 380) on .filters >> text=Completed
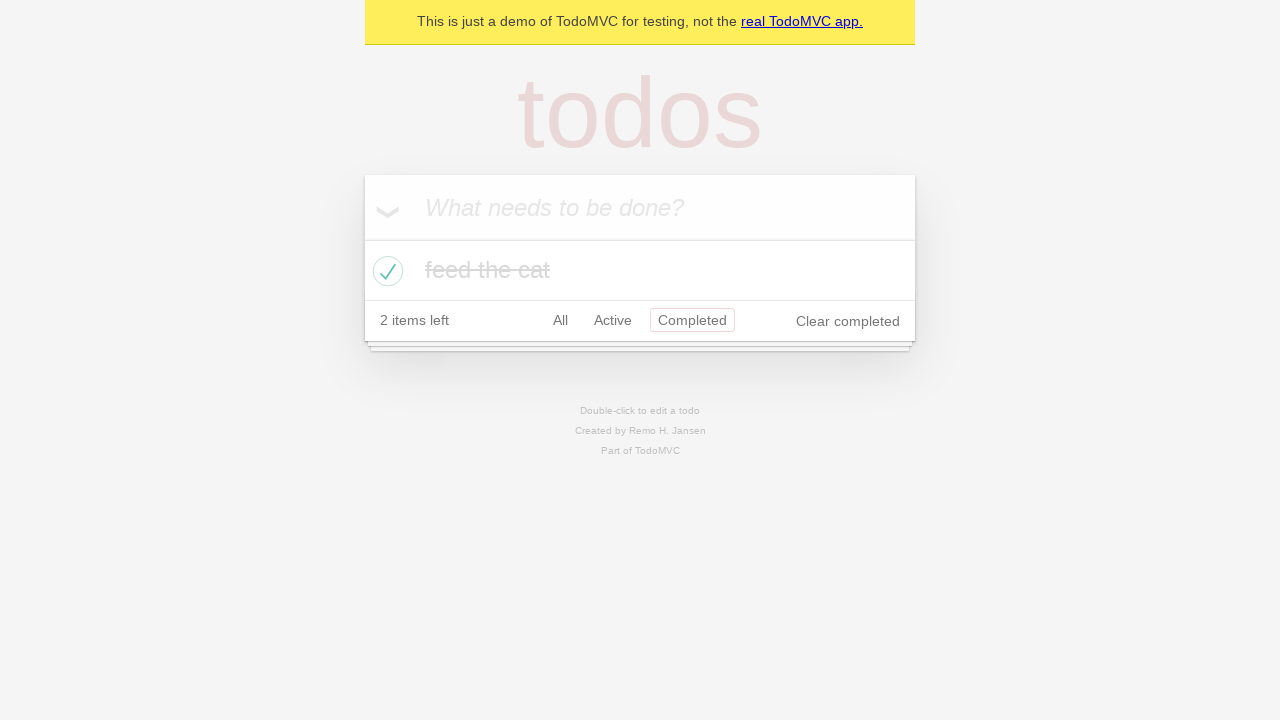

Navigated back using browser back button (from Completed filter)
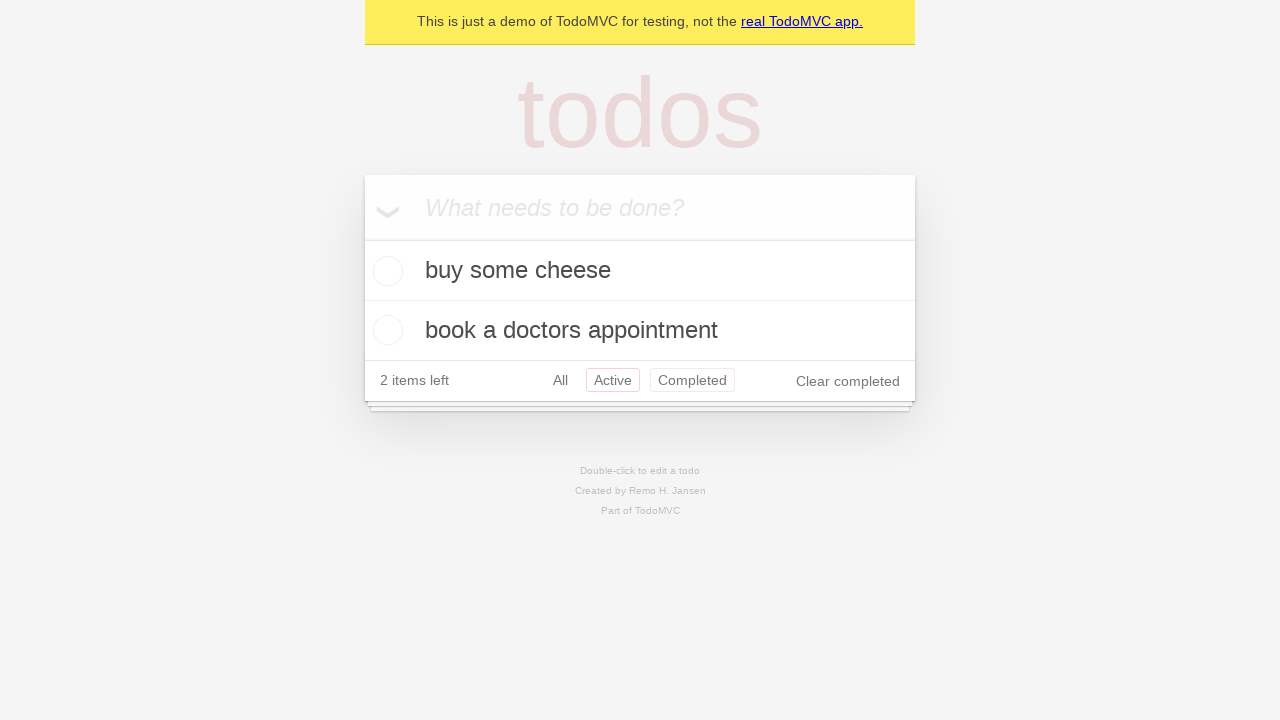

Navigated back using browser back button (from Active filter)
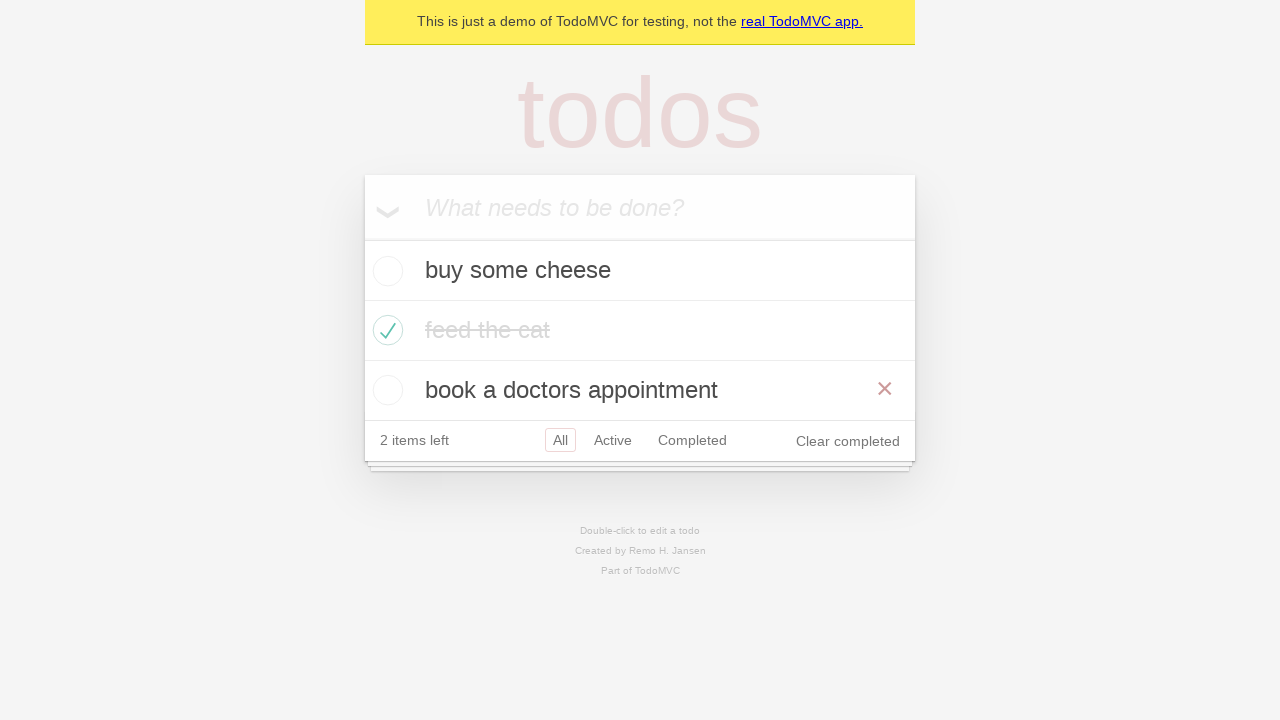

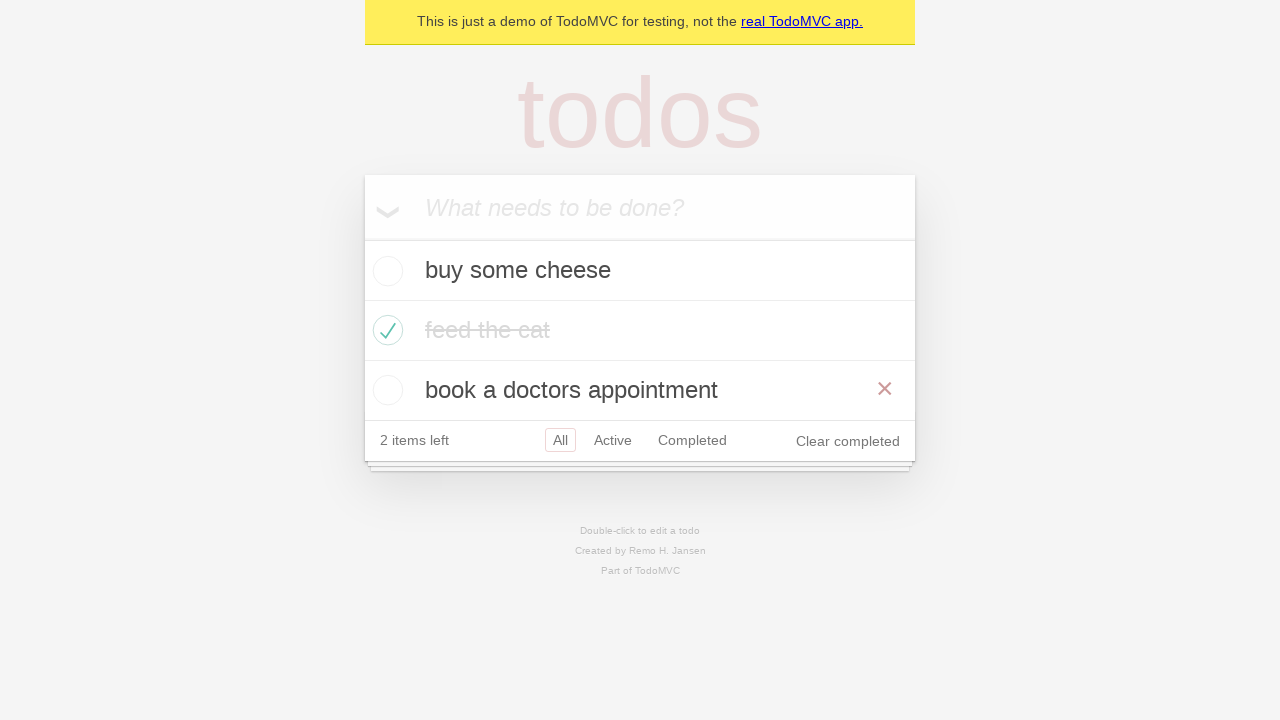